Tests JavaScript alert functionality by clicking a button to trigger an alert box and then accepting/dismissing the alert

Starting URL: http://demo.automationtesting.in/Alerts.html

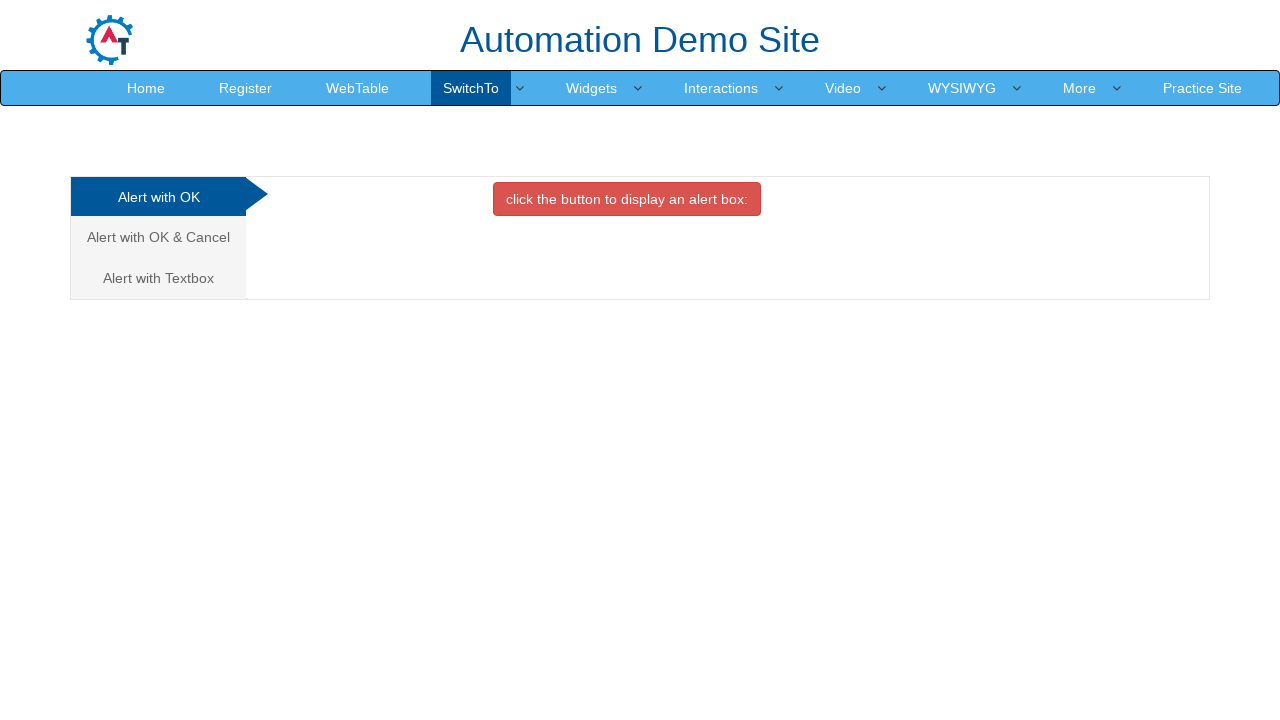

Clicked the button to display an alert box at (627, 199) on xpath=//button[contains(text(),'click the button to display an  alert box:')]
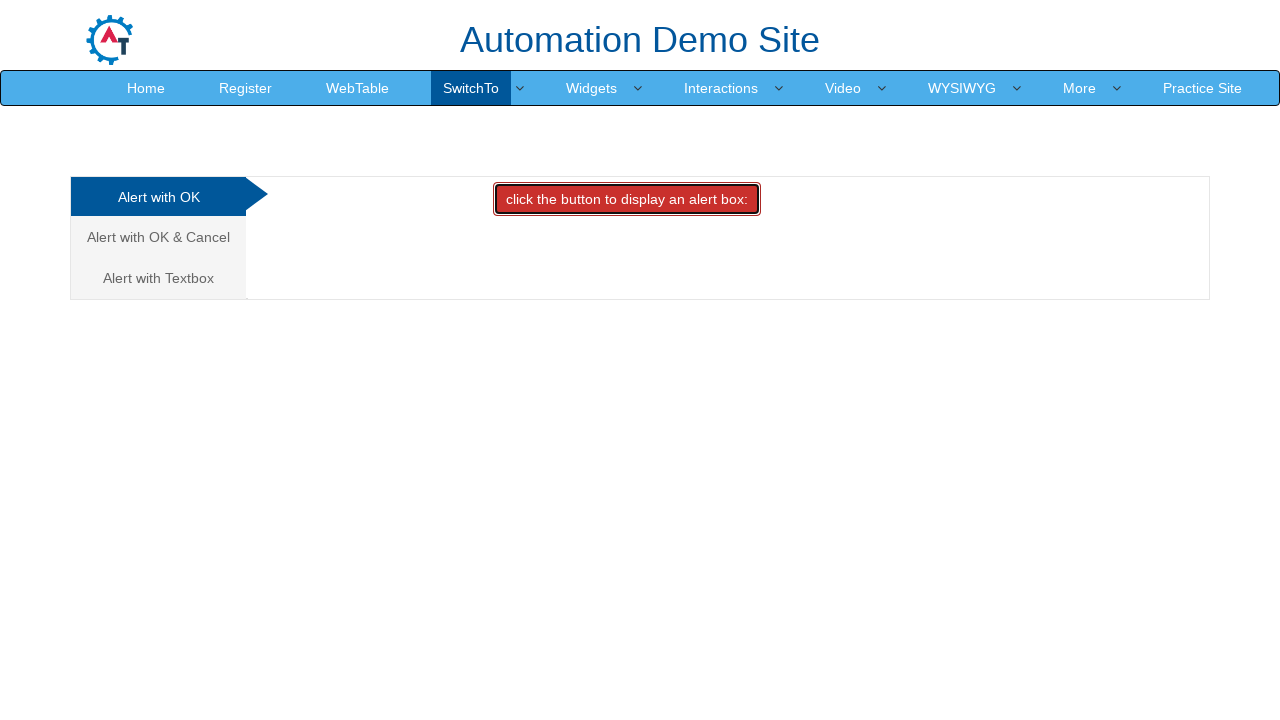

Registered dialog handler to accept alerts
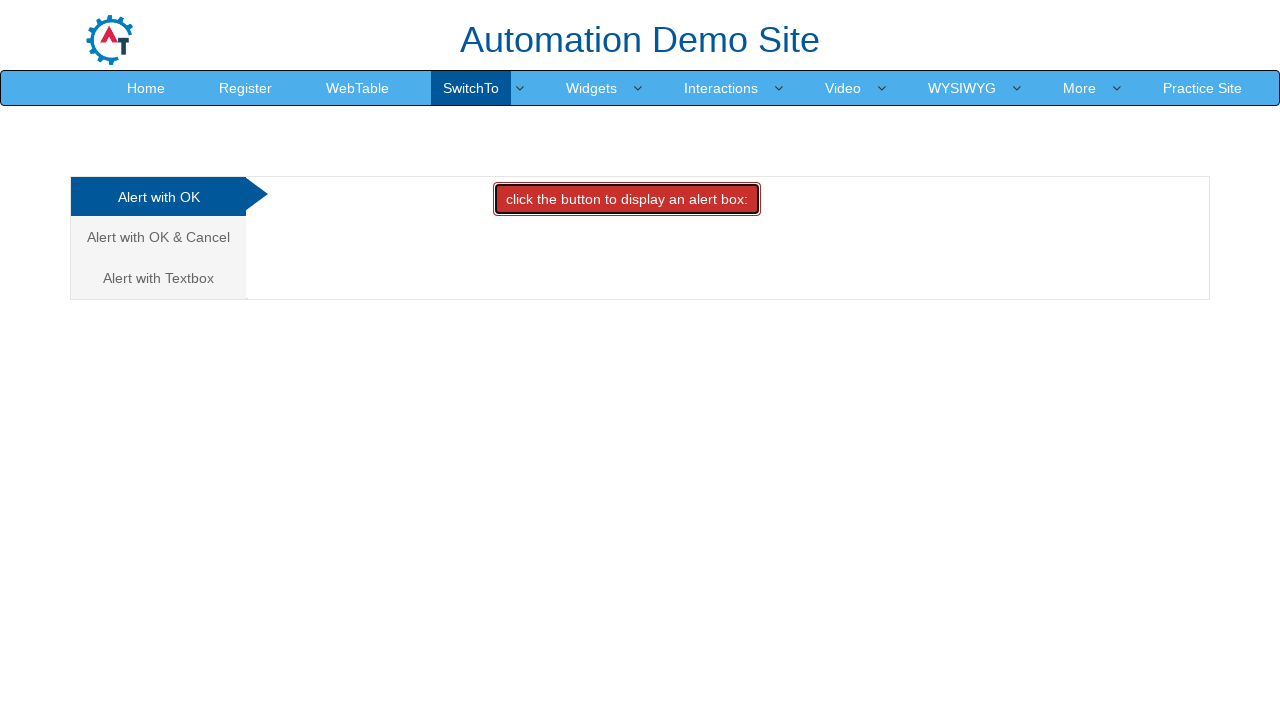

Registered alternative dialog handler with message logging
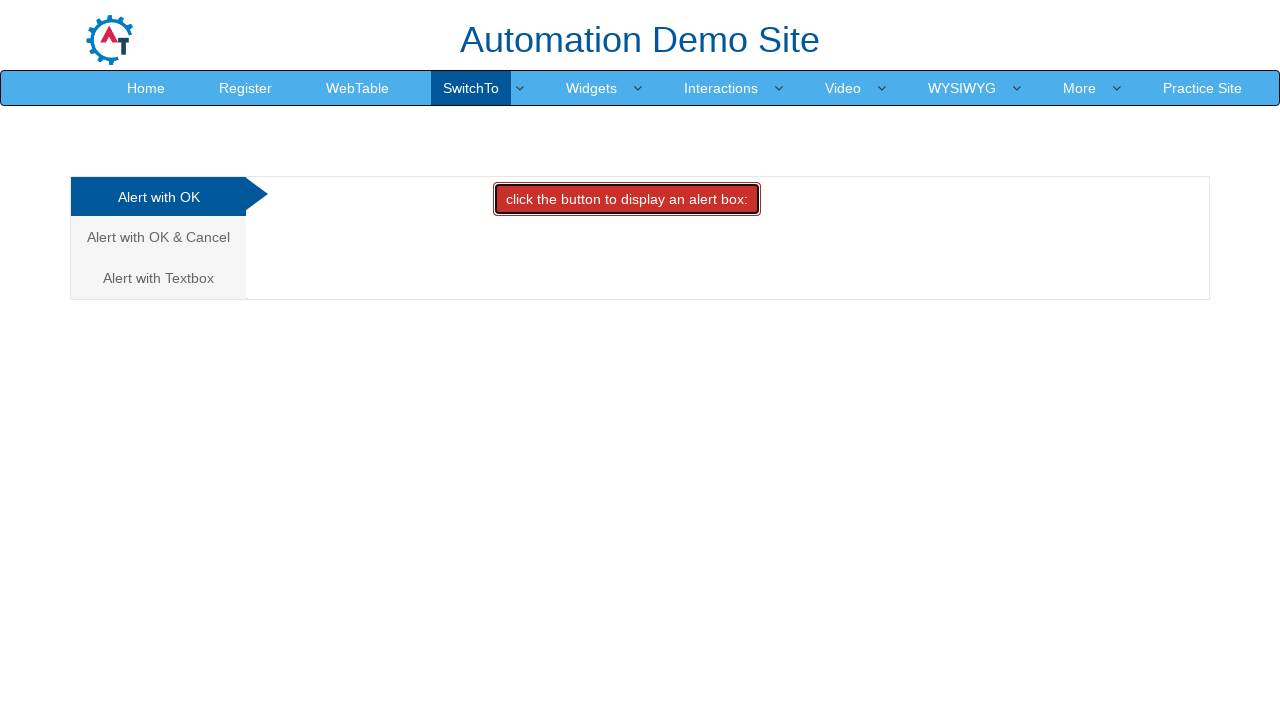

Clicked the button again to trigger the alert at (627, 199) on xpath=//button[contains(text(),'click the button to display an  alert box:')]
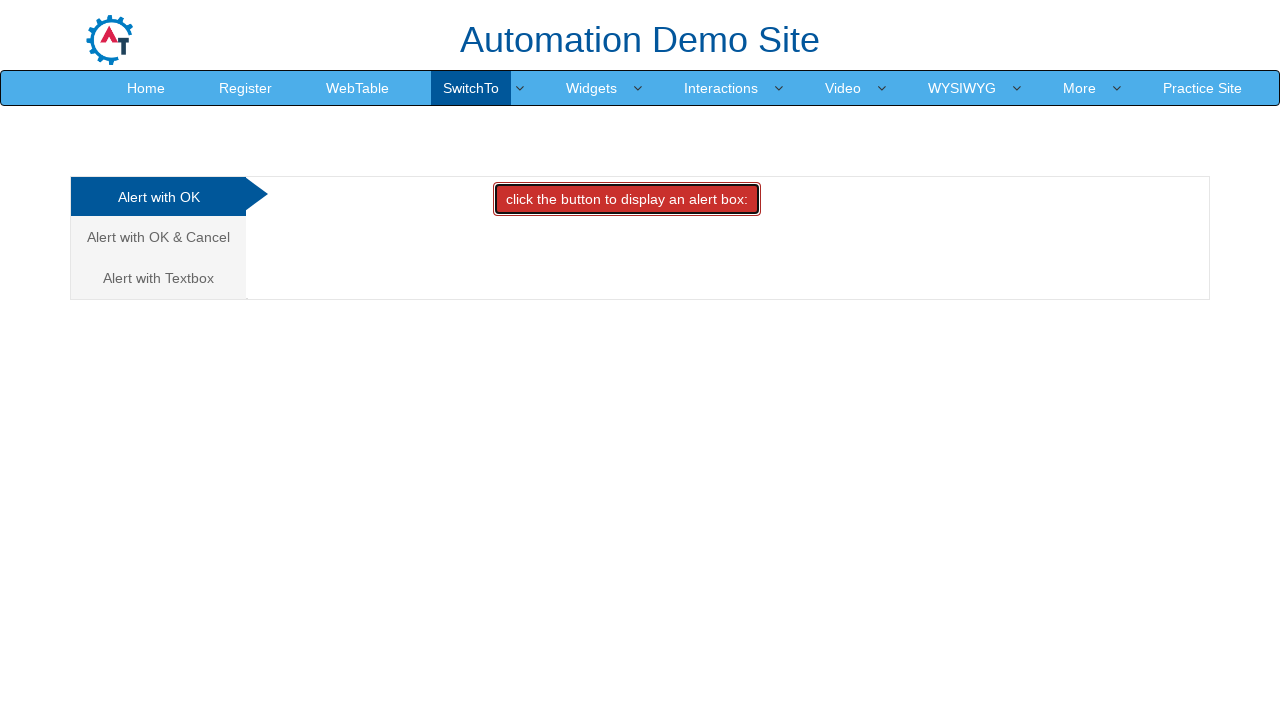

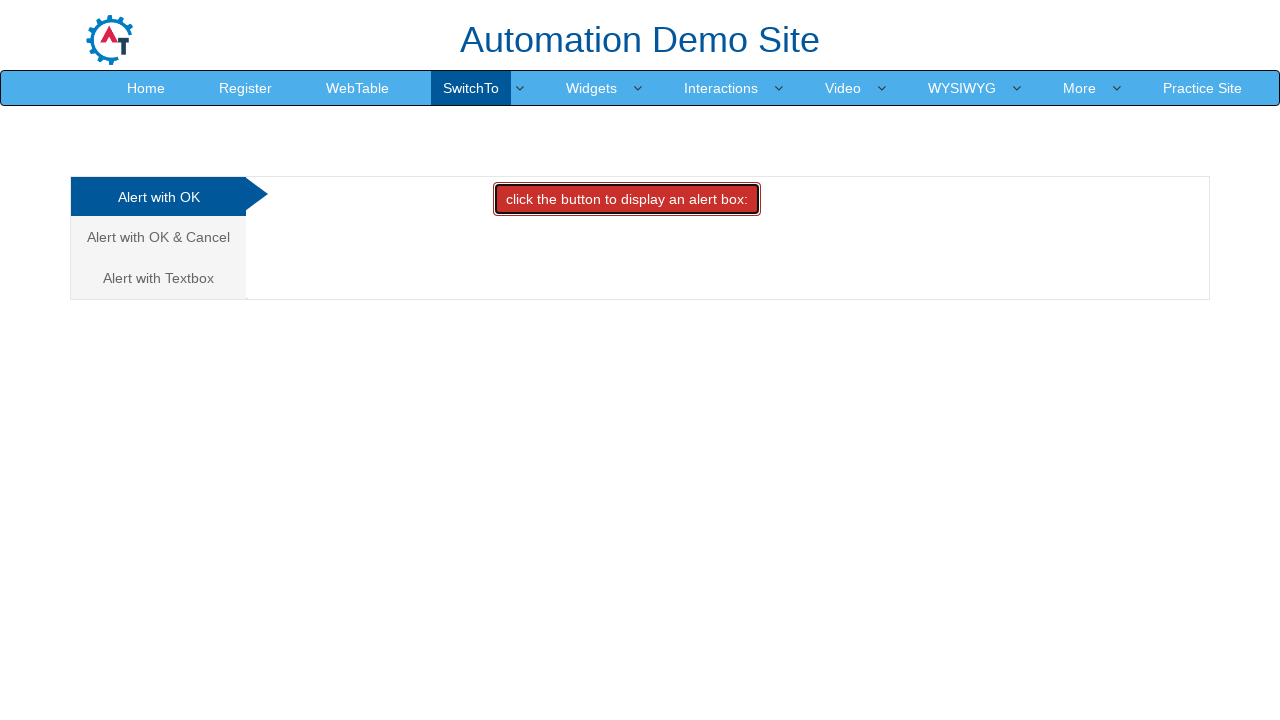